Tests navigation back to the catalog page by first clicking "Mina böcker", then clicking "Katalog" button and verifying catalog content is displayed

Starting URL: https://tap-ht24-testverktyg.github.io/exam-template/

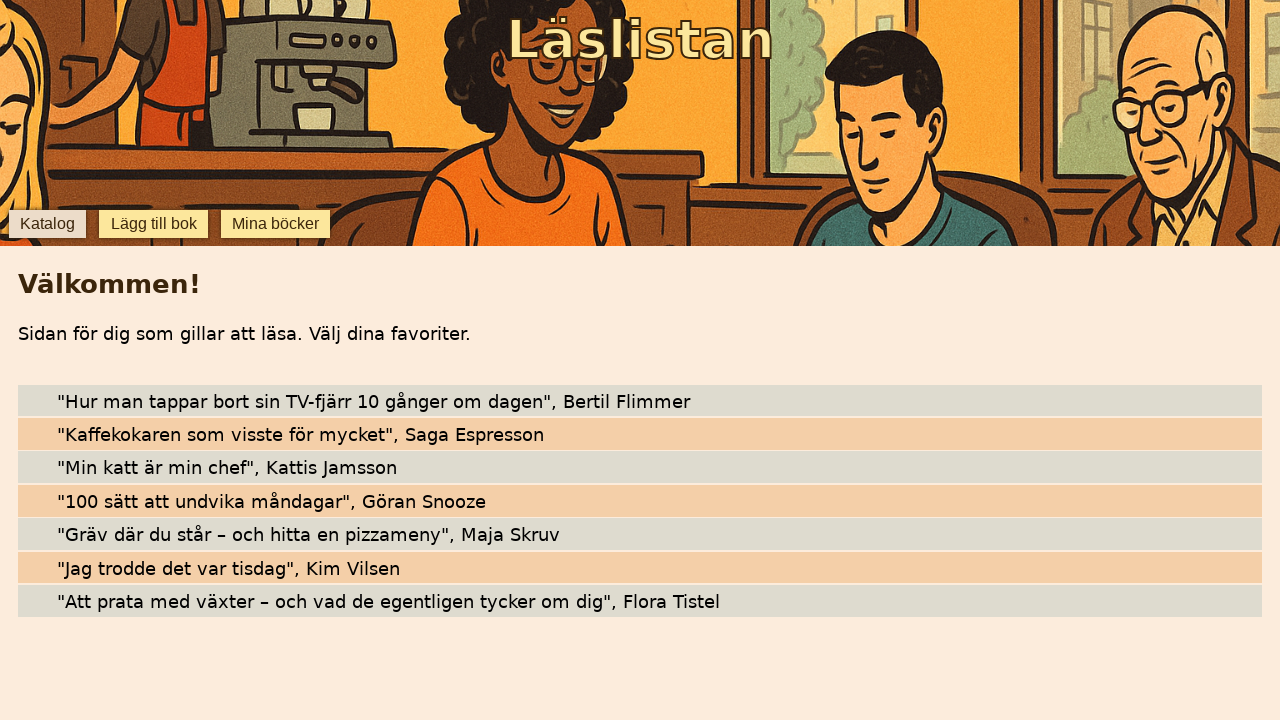

Clicked 'Mina böcker' (My books) button at (276, 224) on internal:role=button[name="Mina böcker"i]
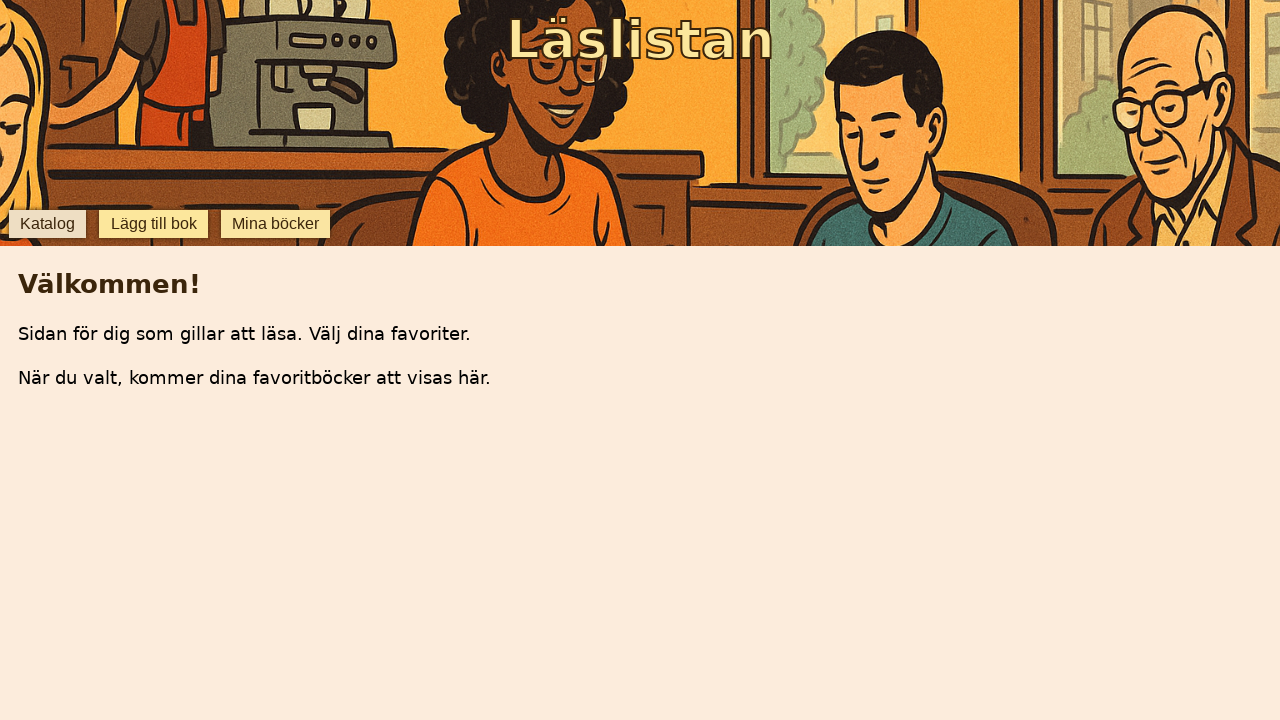

Clicked 'Katalog' (Catalog) button to navigate back to catalog page at (47, 224) on internal:role=button[name="Katalog"i]
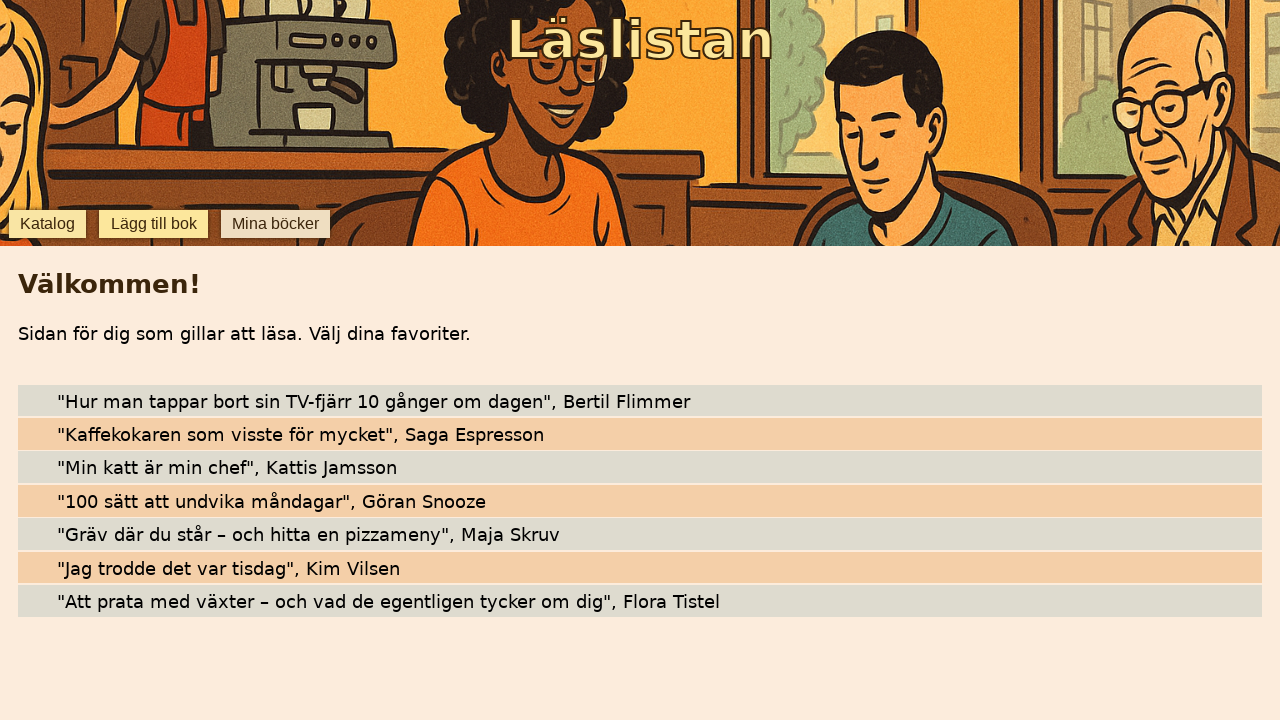

Verified catalog content is displayed - 'katt' text found on page
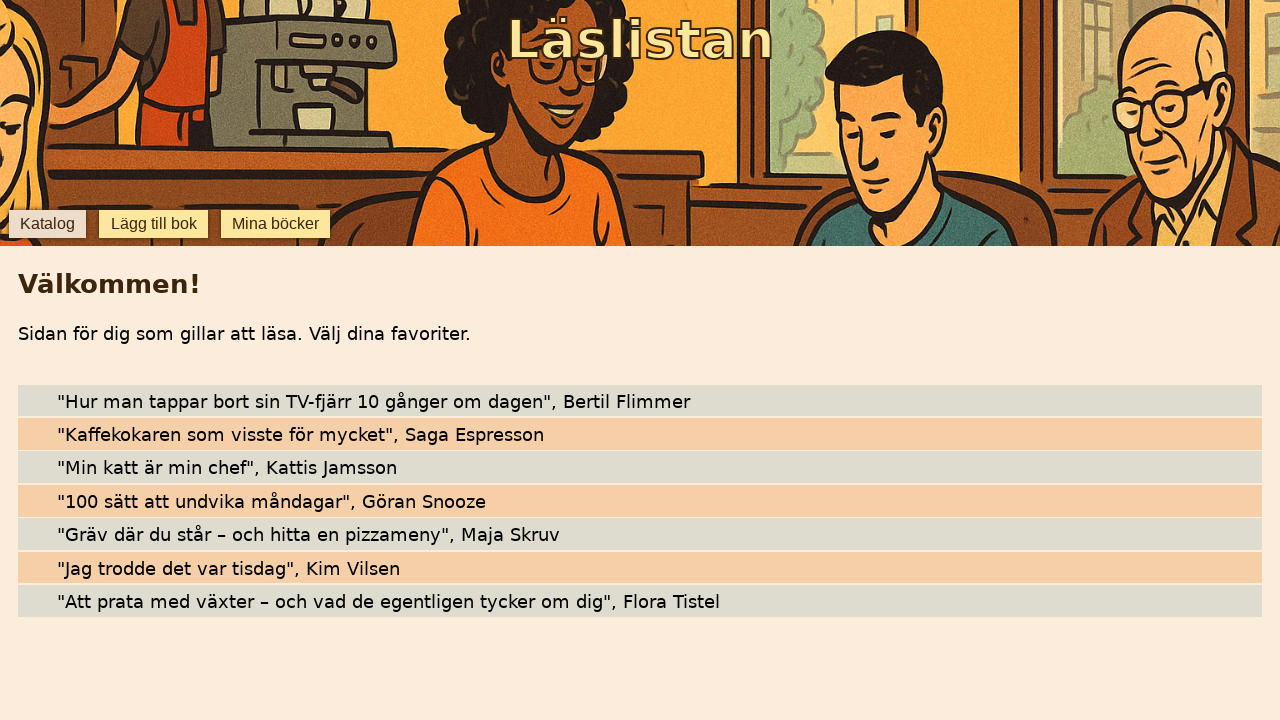

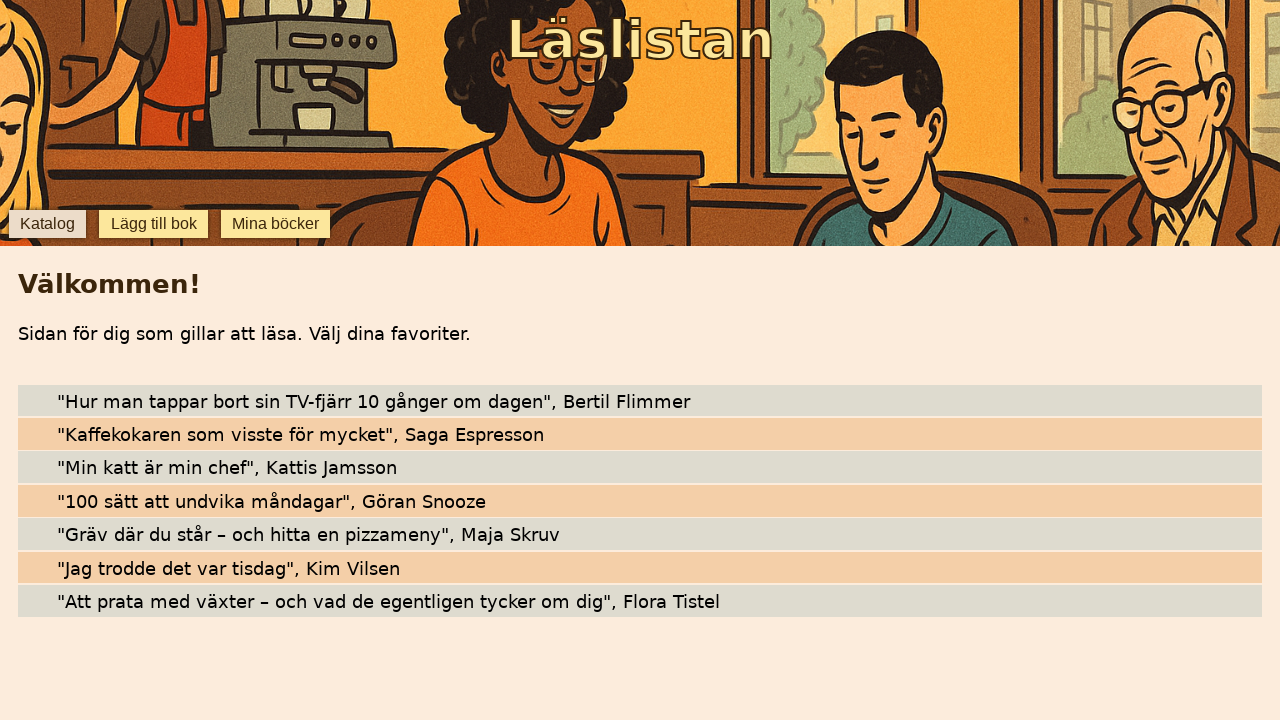